Tests that clicking Clear completed removes completed items from the list

Starting URL: https://demo.playwright.dev/todomvc

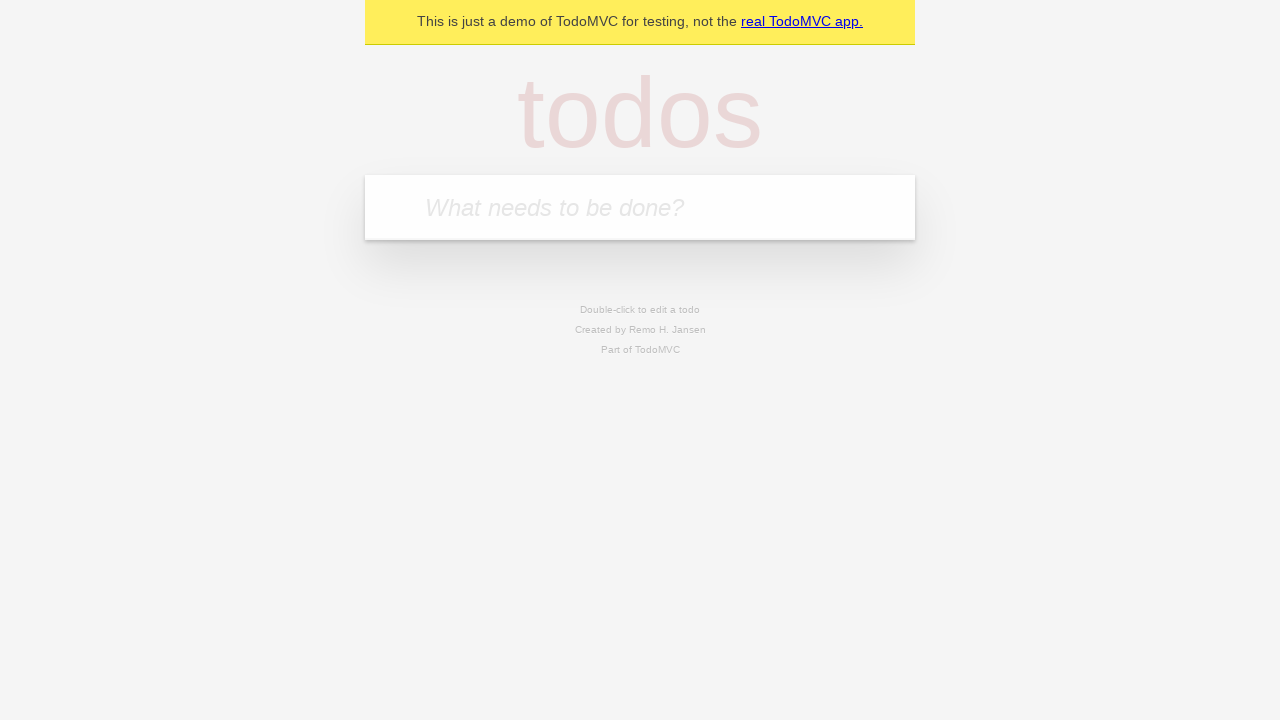

Filled new todo input with 'buy some cheese' on internal:attr=[placeholder="What needs to be done?"i]
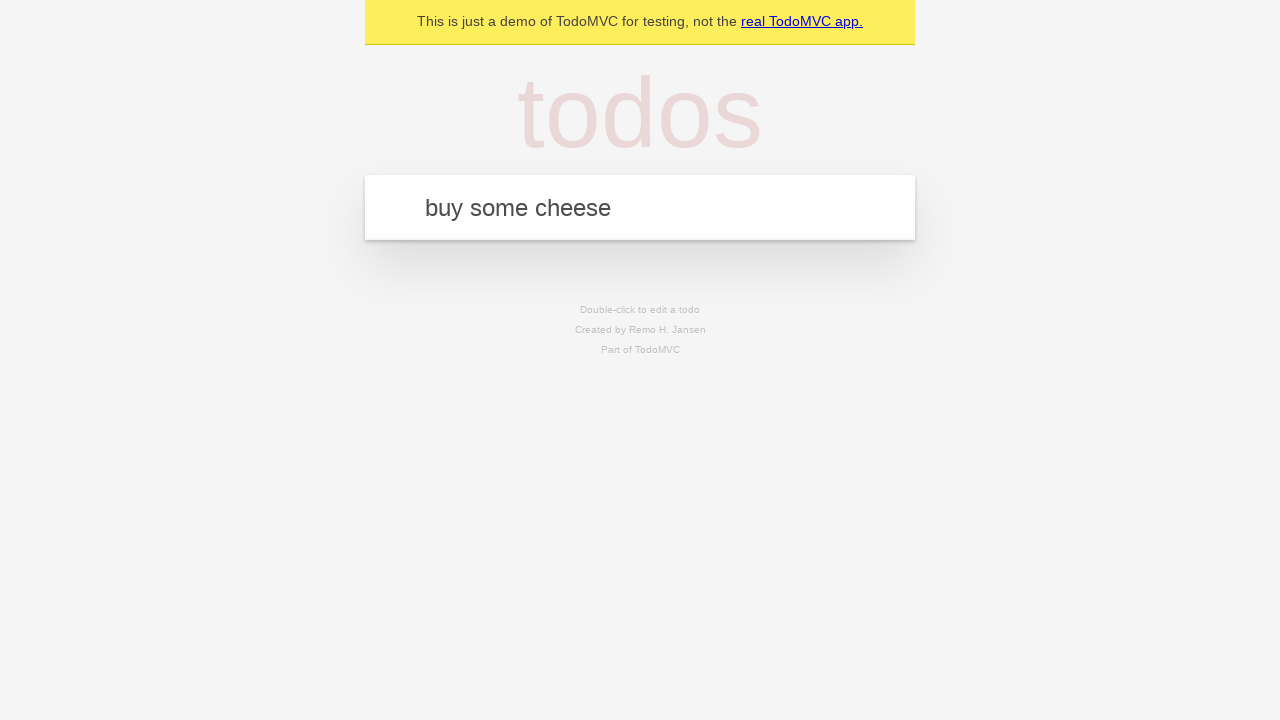

Pressed Enter to create first todo on internal:attr=[placeholder="What needs to be done?"i]
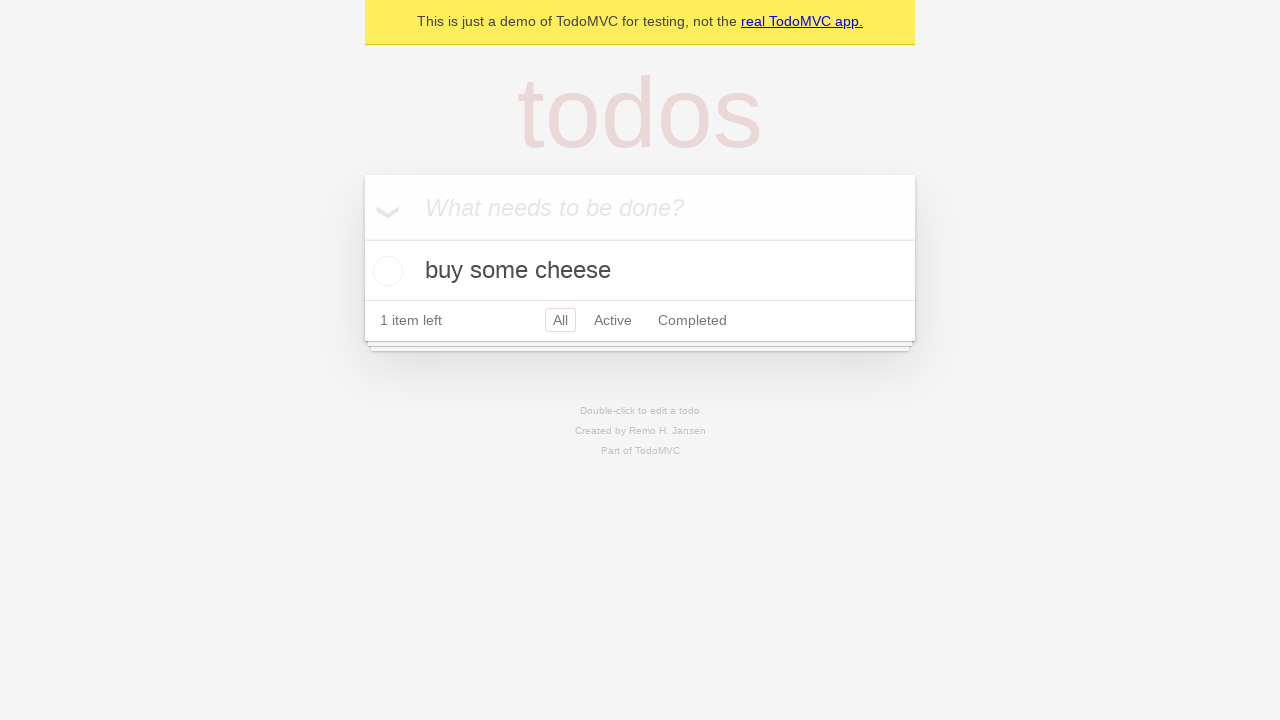

Filled new todo input with 'feed the cat' on internal:attr=[placeholder="What needs to be done?"i]
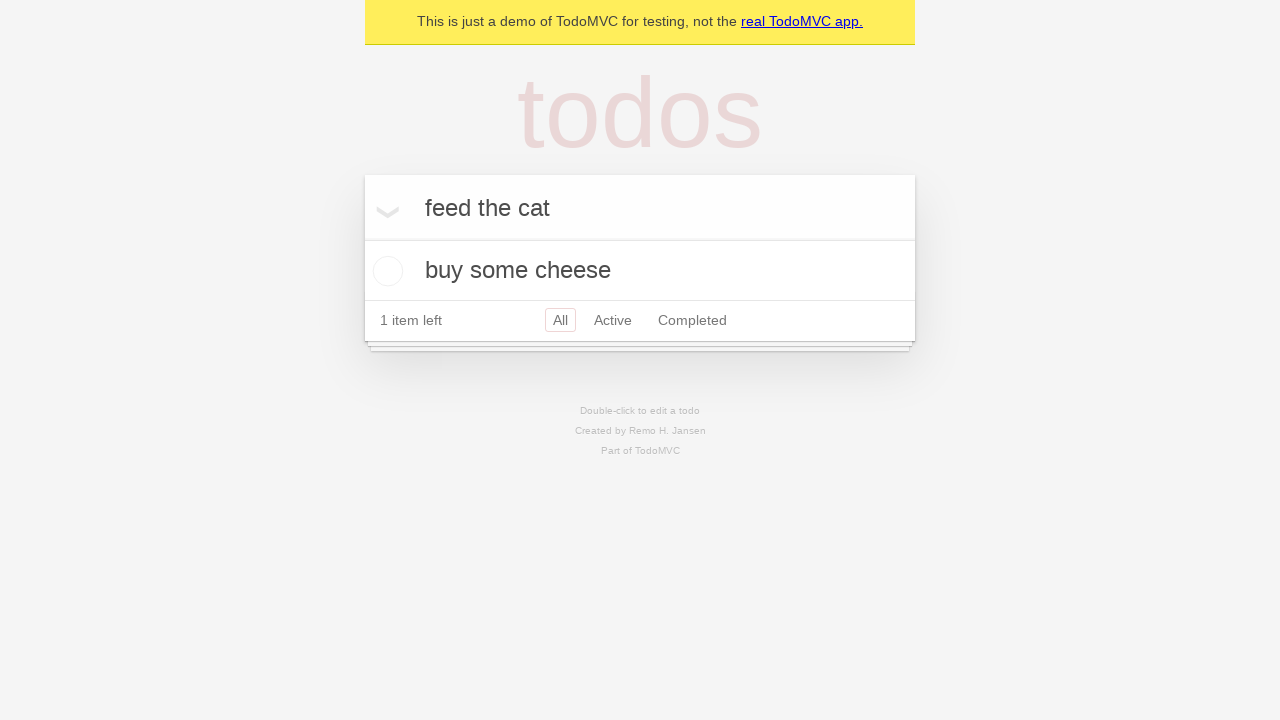

Pressed Enter to create second todo on internal:attr=[placeholder="What needs to be done?"i]
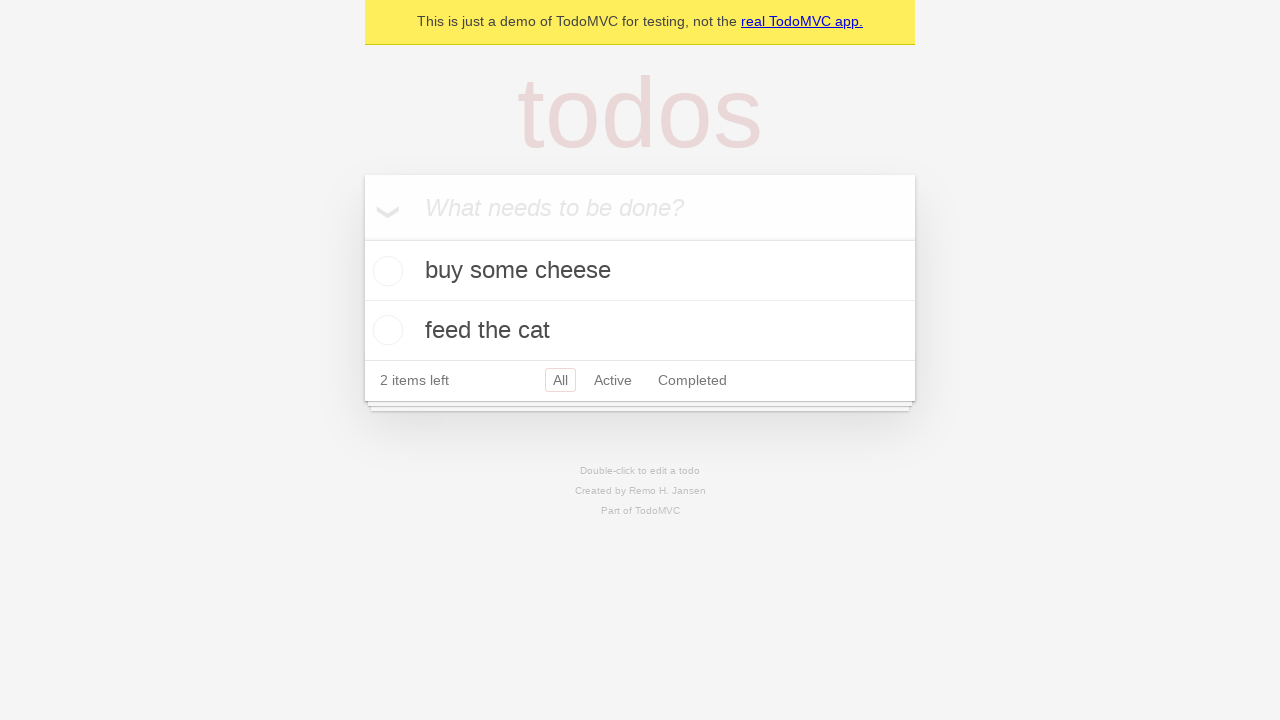

Filled new todo input with 'book a doctors appointment' on internal:attr=[placeholder="What needs to be done?"i]
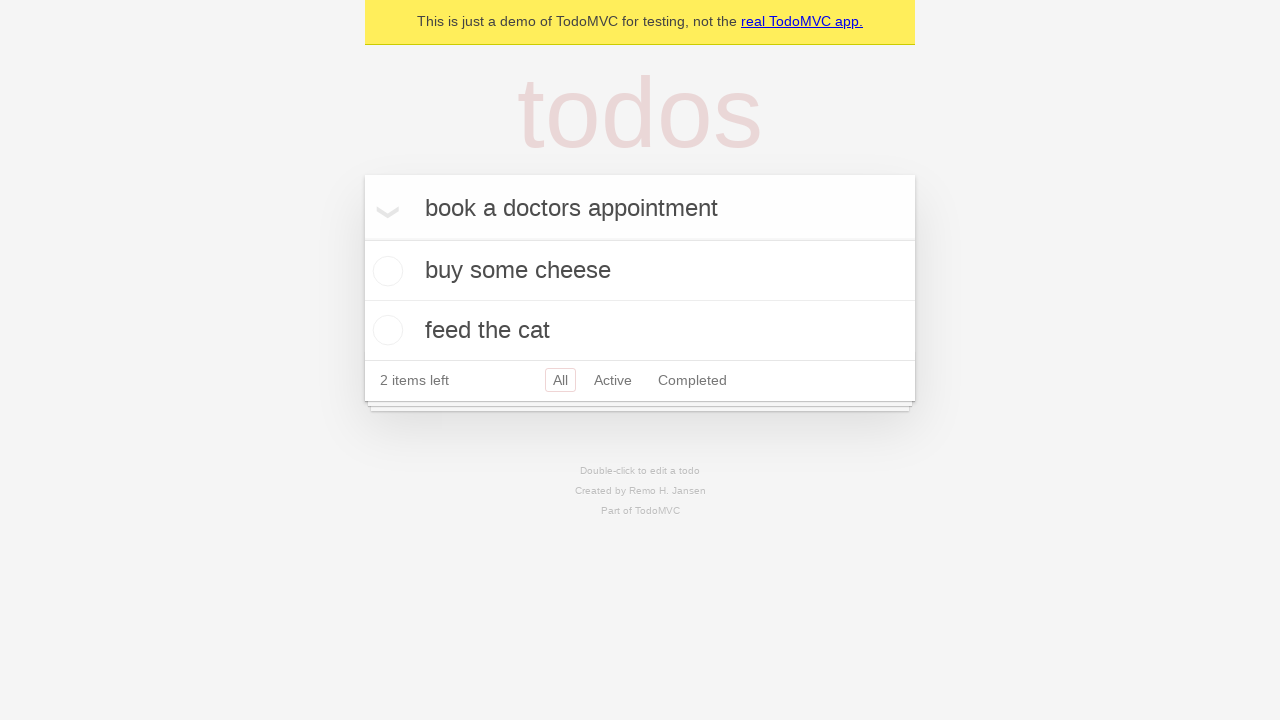

Pressed Enter to create third todo on internal:attr=[placeholder="What needs to be done?"i]
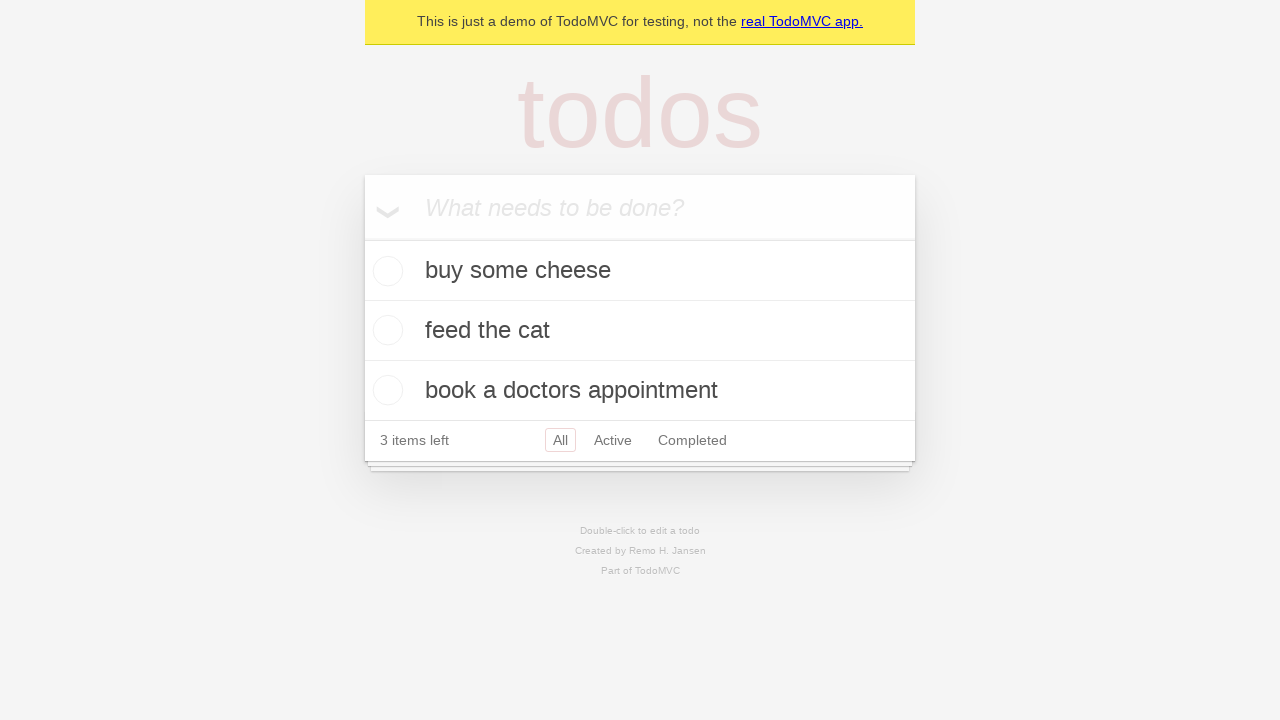

Confirmed all 3 todos were created and displayed
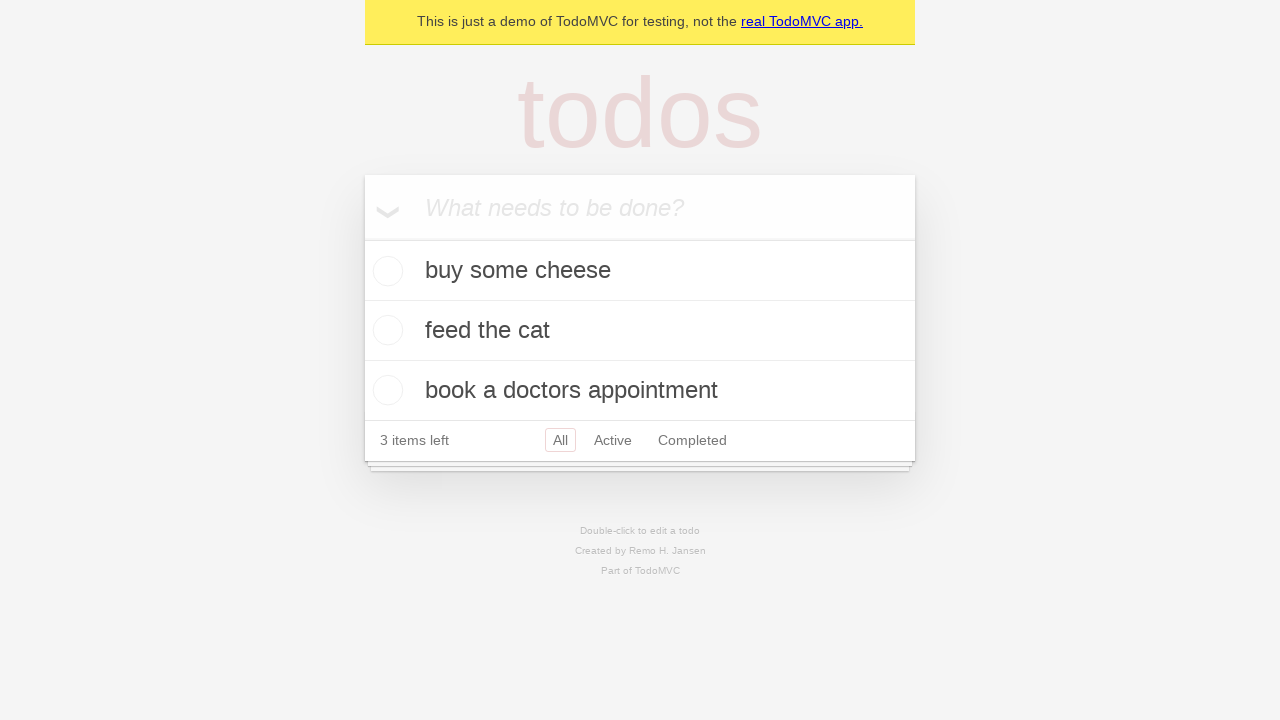

Checked the second todo item to mark it as completed at (385, 330) on internal:testid=[data-testid="todo-item"s] >> nth=1 >> internal:role=checkbox
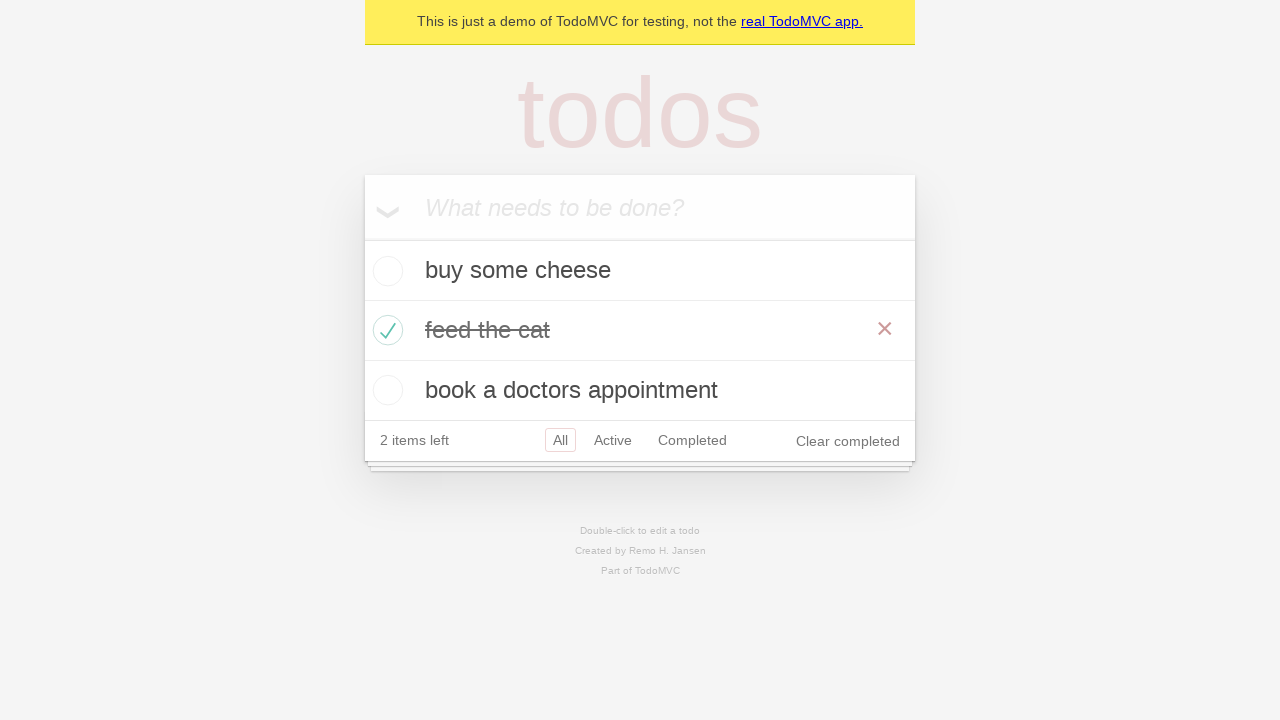

Clicked 'Clear completed' button to remove completed items at (848, 441) on internal:role=button[name="Clear completed"i]
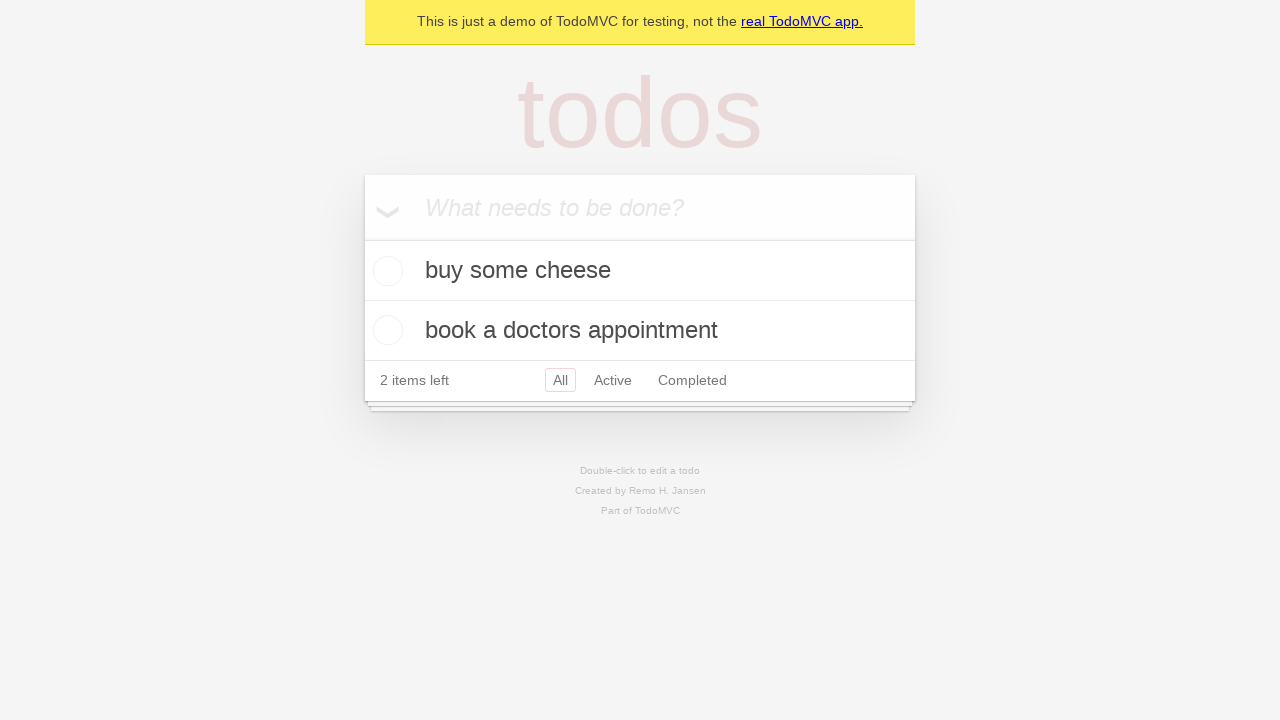

Verified completed item was removed, leaving 2 todos in the list
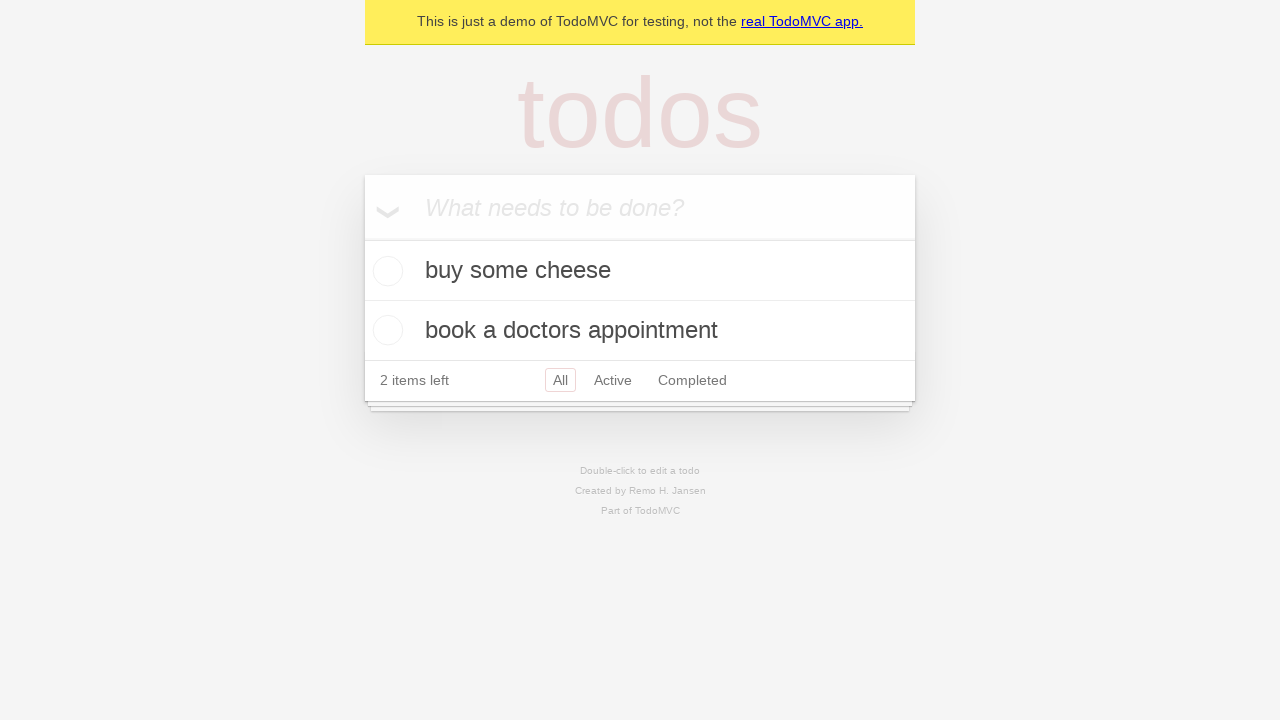

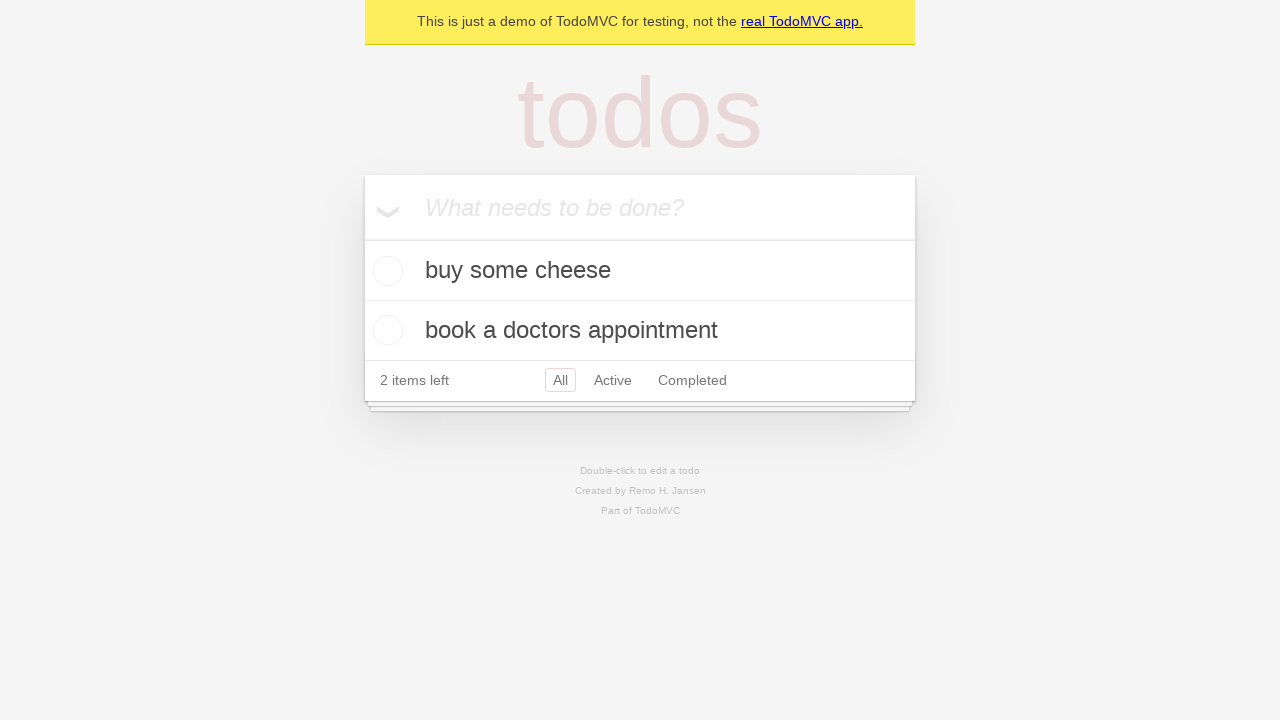